Tests drag and drop functionality by dragging an element to a target drop zone

Starting URL: https://testautomationpractice.blogspot.com/

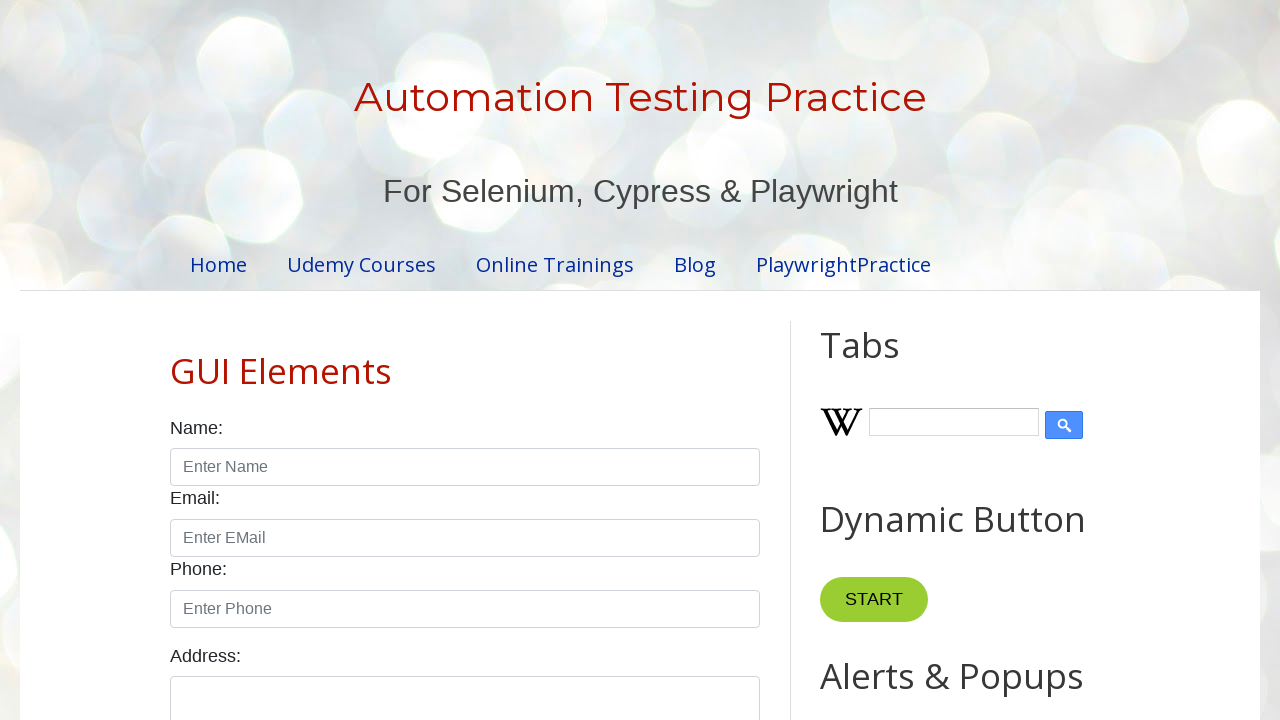

Located source element 'Drag me to my target'
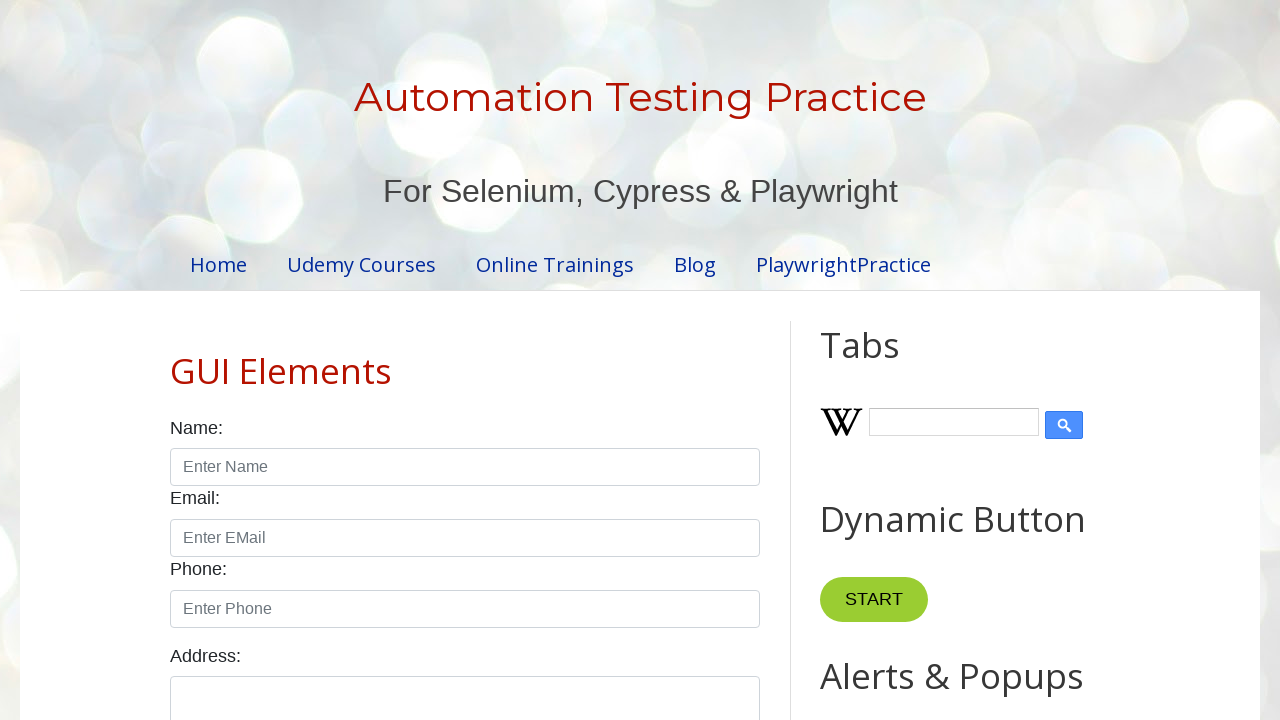

Located target drop zone element
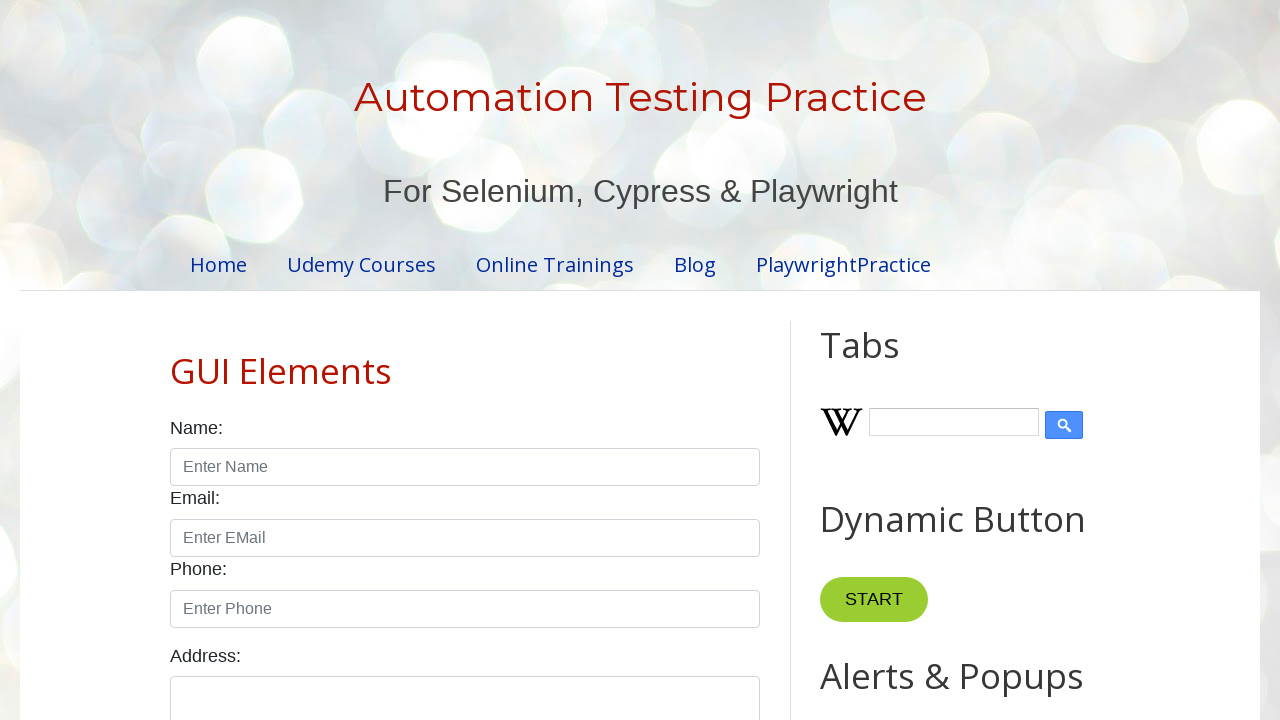

Dragged source element to target drop zone at (1015, 404)
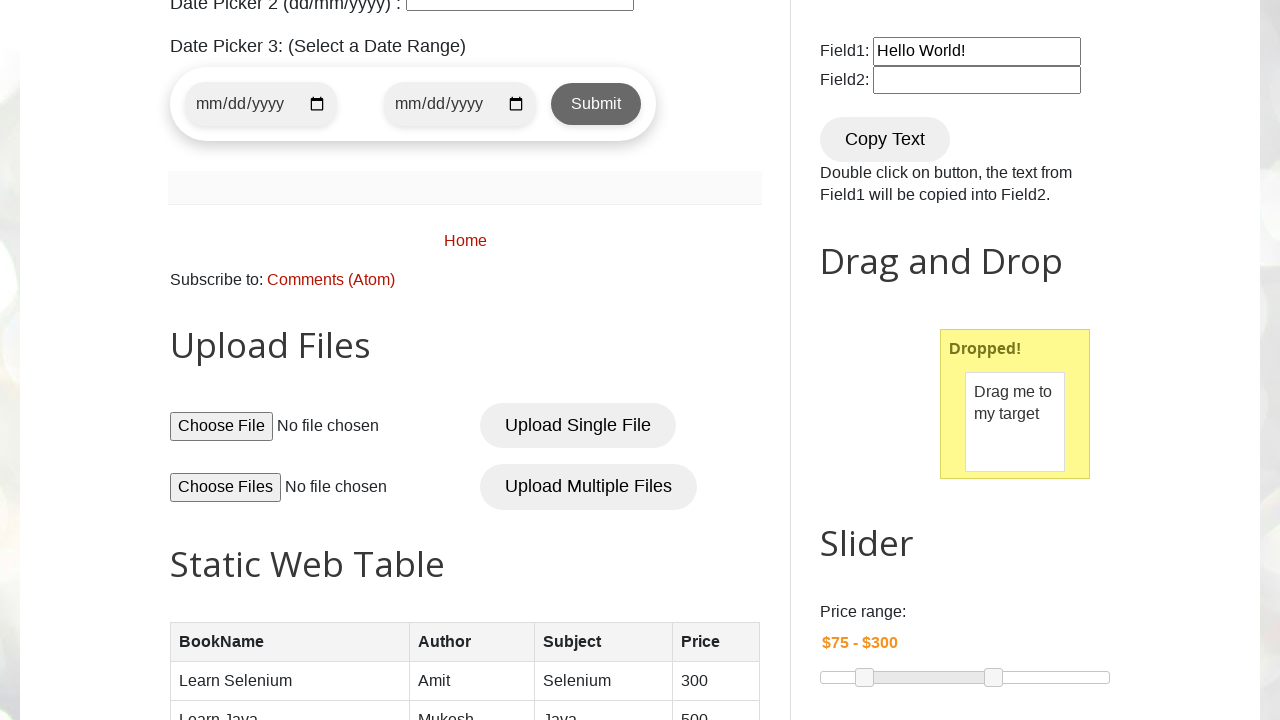

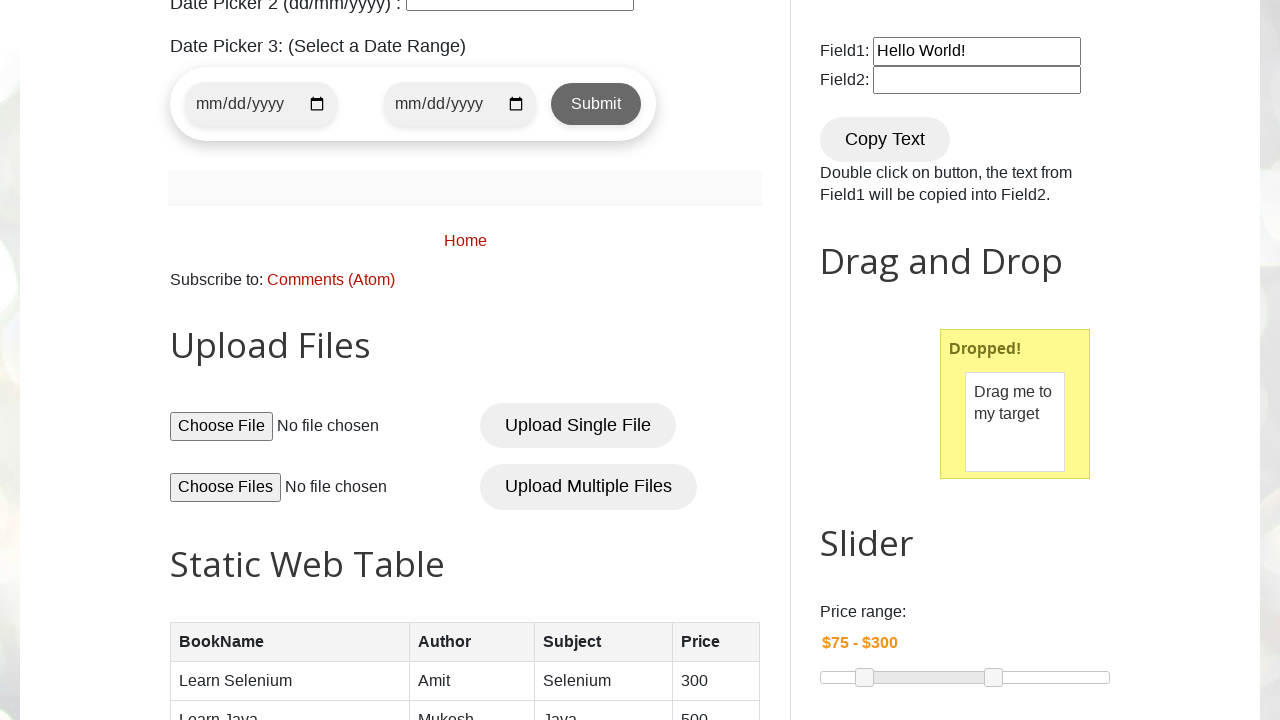